Opens Buttons section and verifies all three button types (double click, right click, click) are present

Starting URL: https://demoqa.com/elements

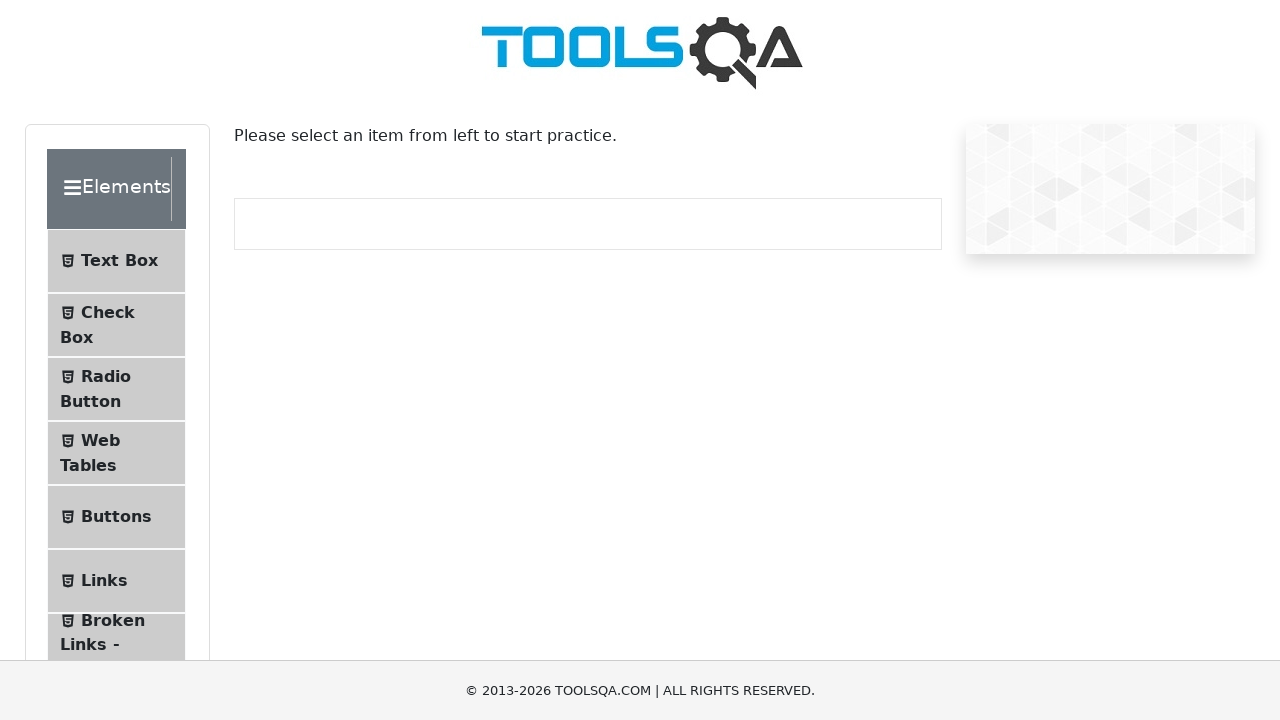

Clicked on Buttons menu at (116, 517) on text=Buttons
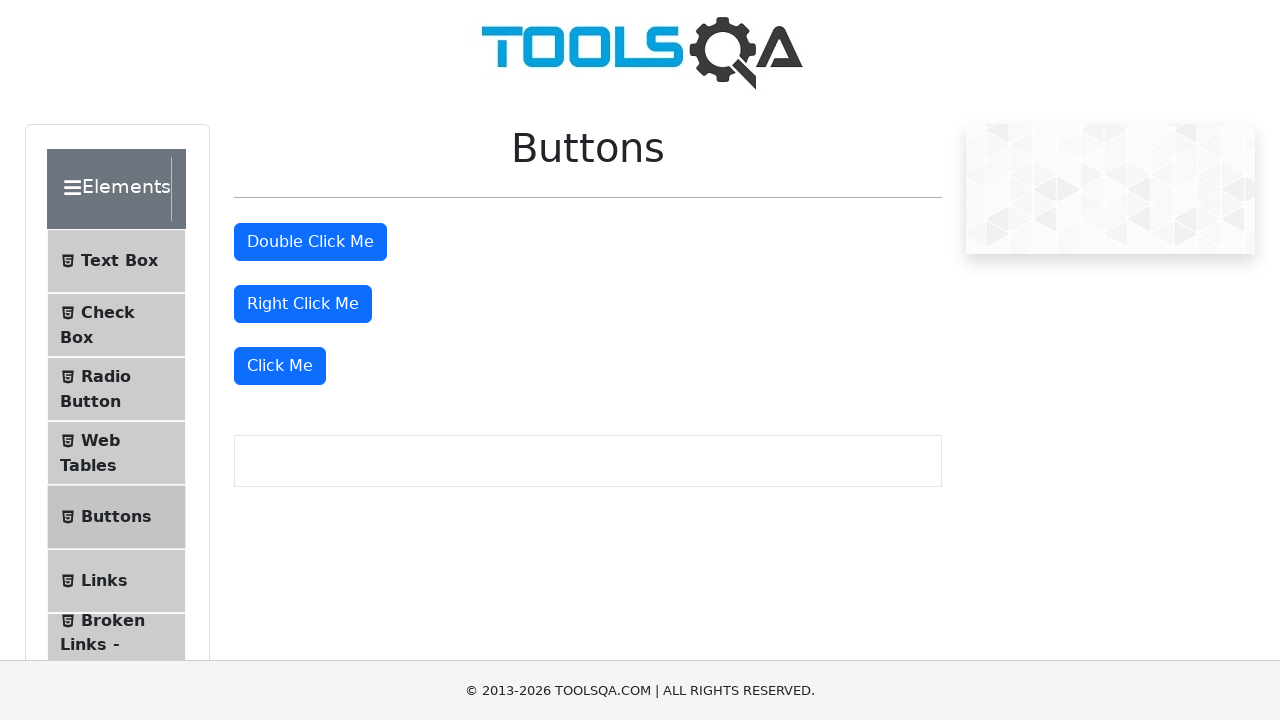

Double Click button element is visible
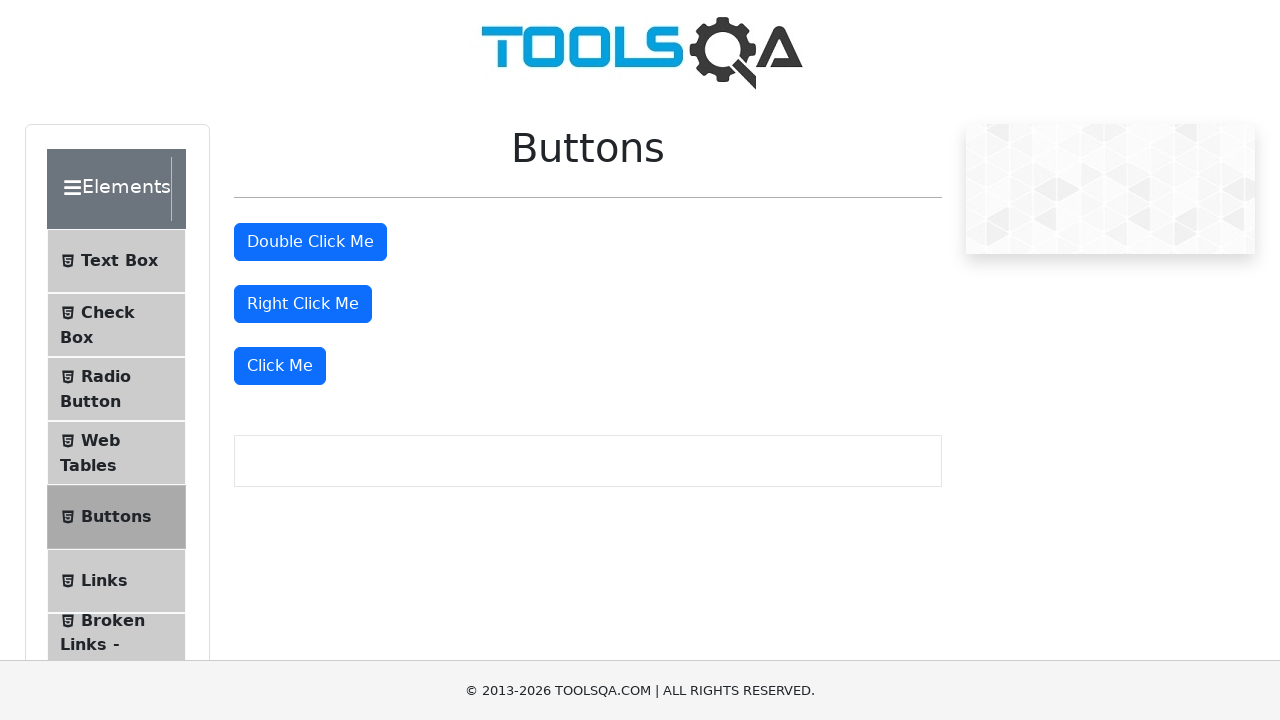

Right Click button element is visible
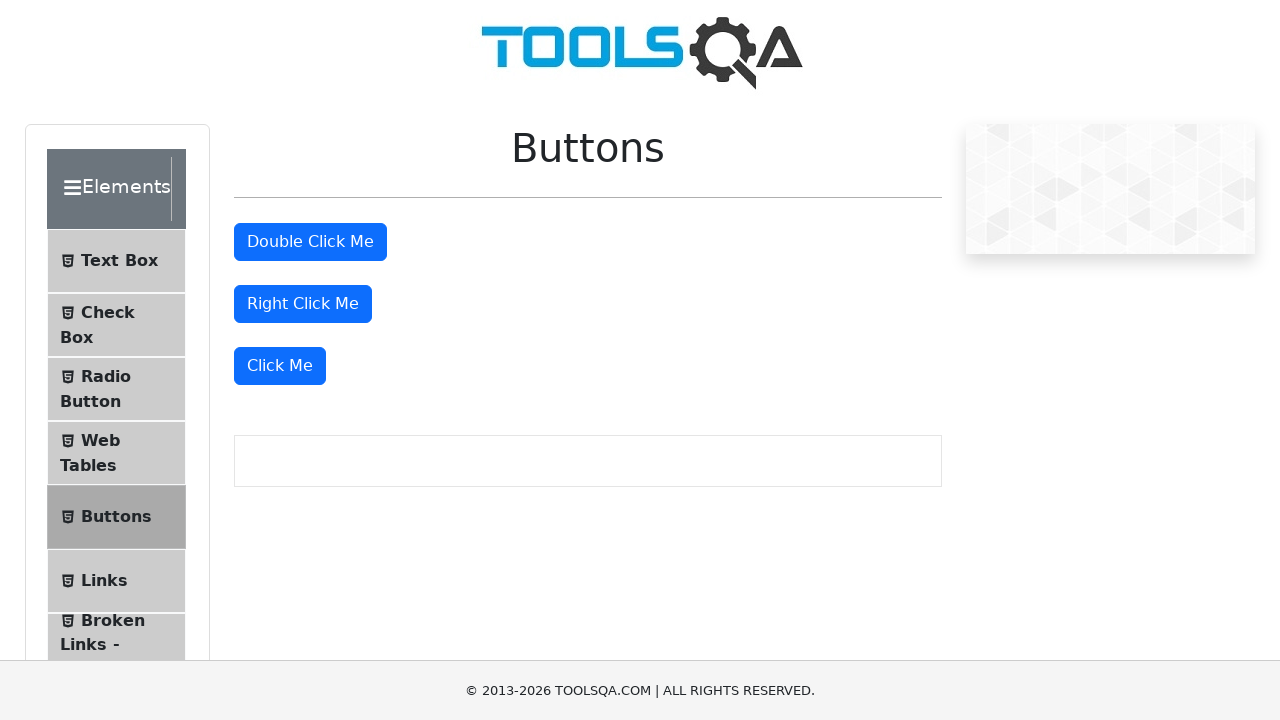

Click button element is visible
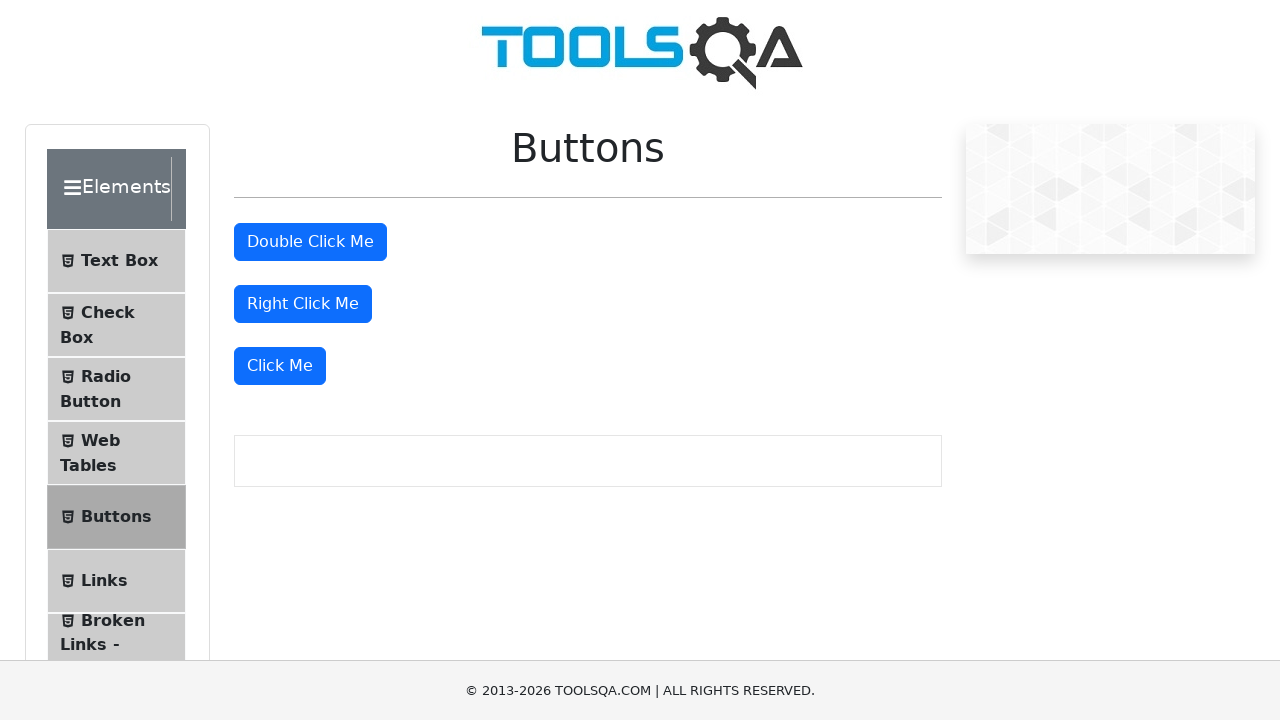

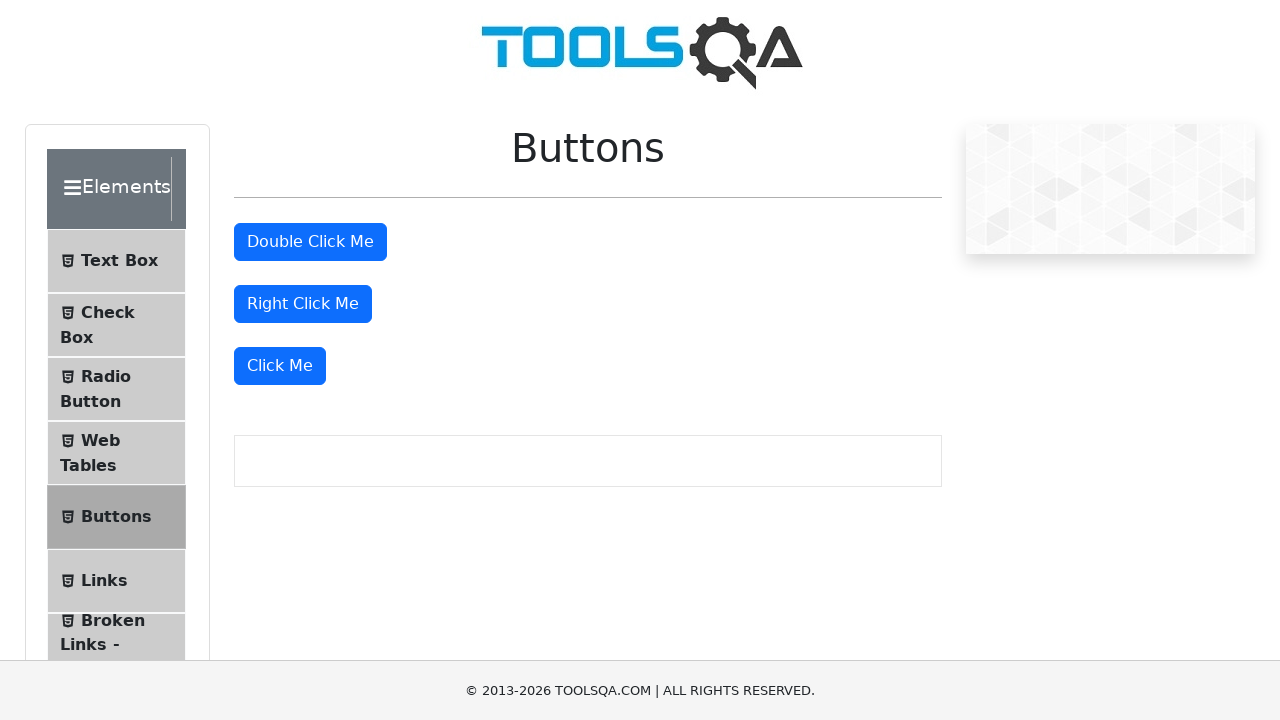